Tests multiple window handling by clicking a link to open a new window and using JavaScript to open additional windows, then switching between them

Starting URL: https://the-internet.herokuapp.com/windows

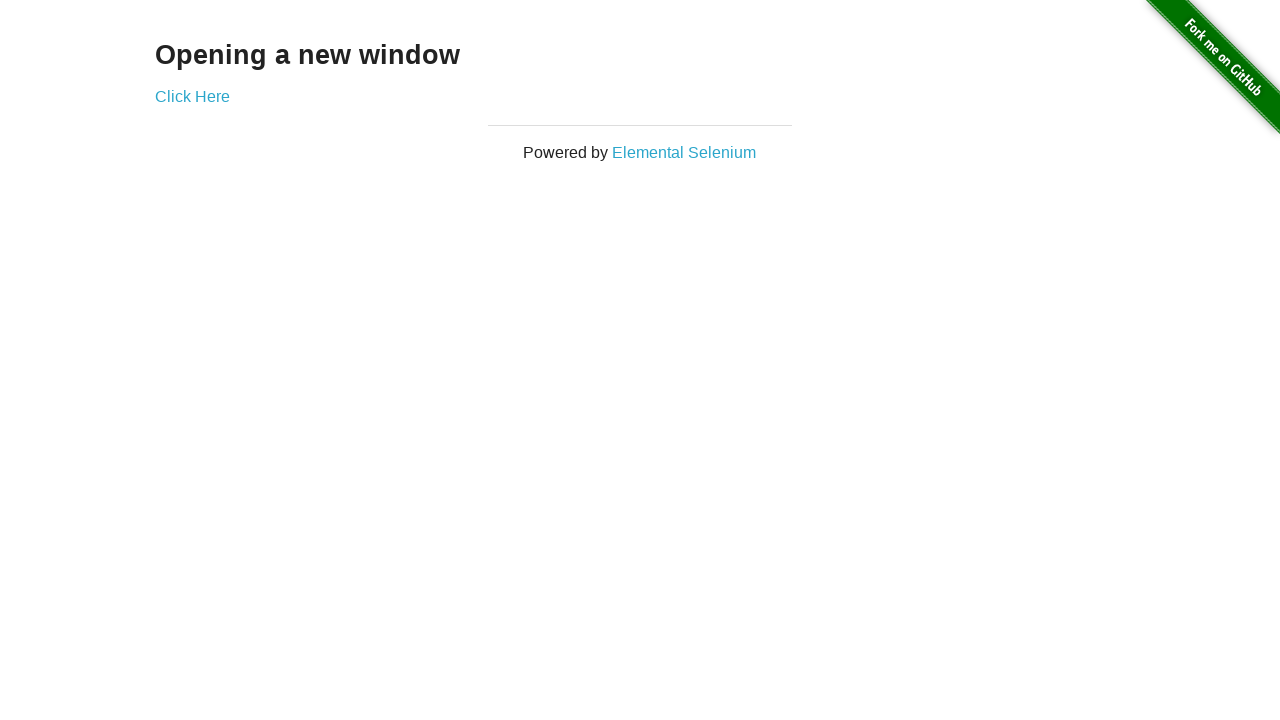

Clicked 'Click Here' link to open a new window at (192, 96) on xpath=//a[.='Click Here']
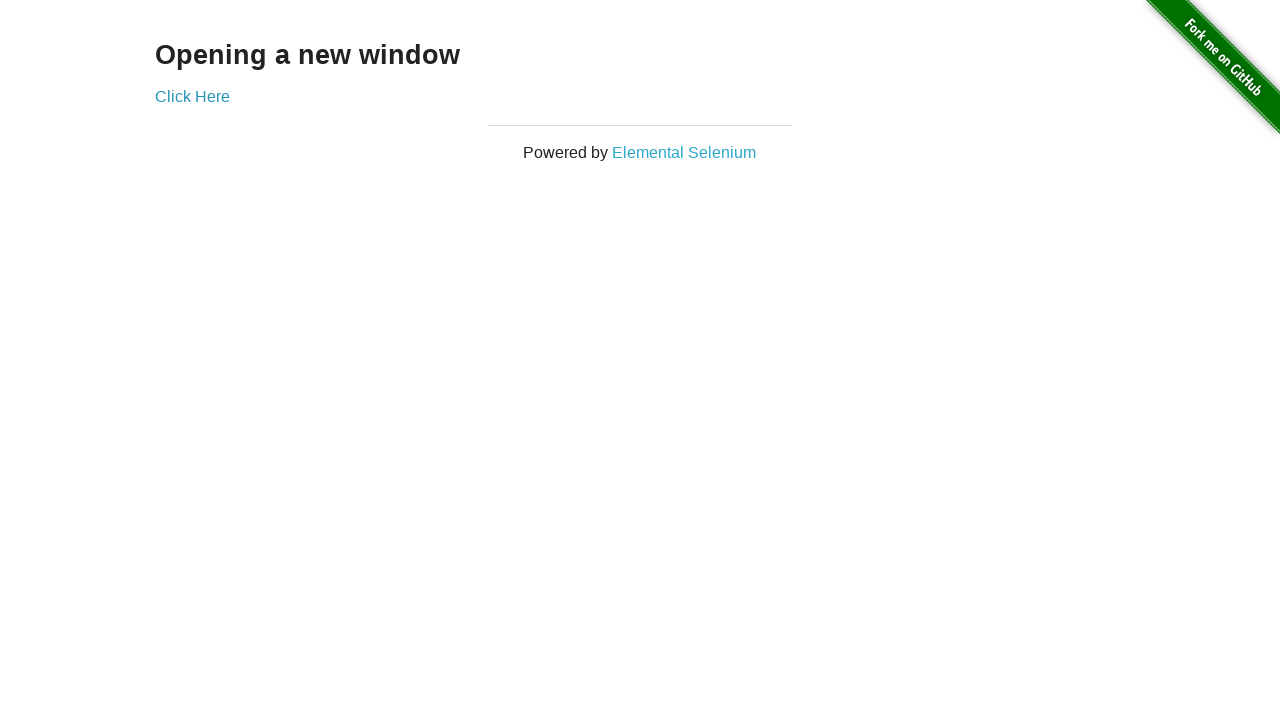

Opened new window with Techtorial Academy homepage via JavaScript
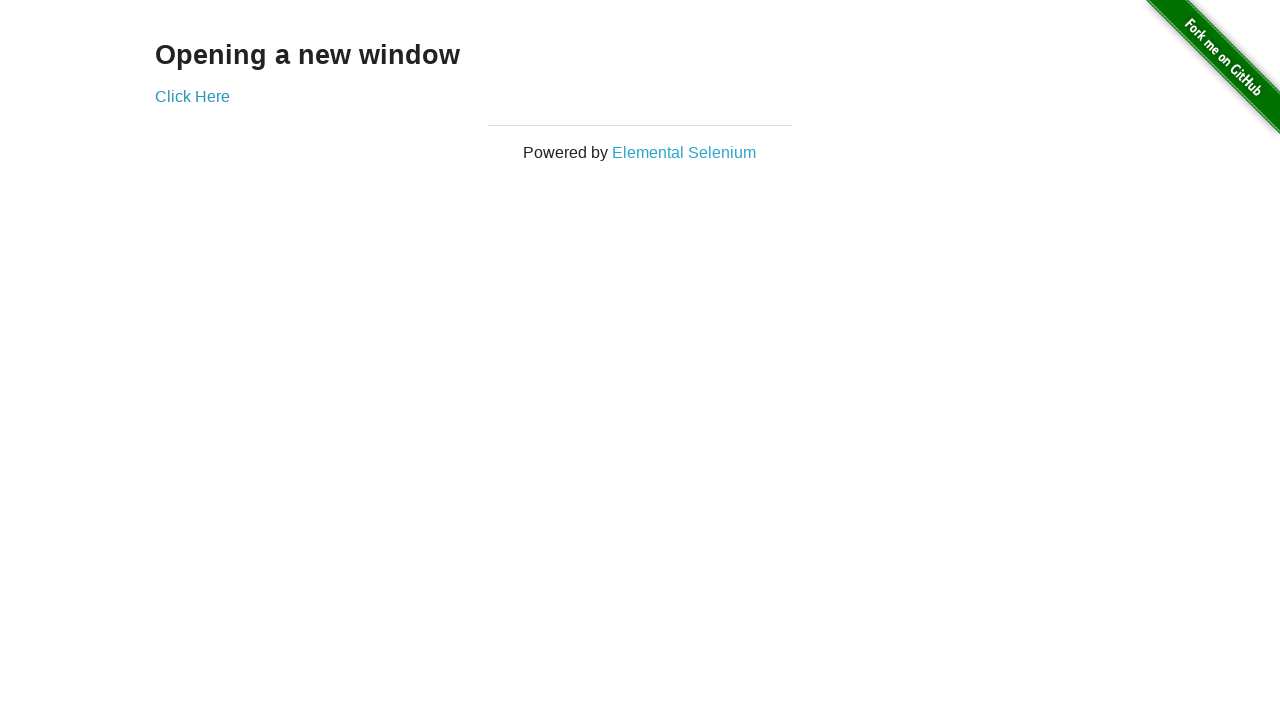

Opened new window with Techtorial Academy About Us page via JavaScript
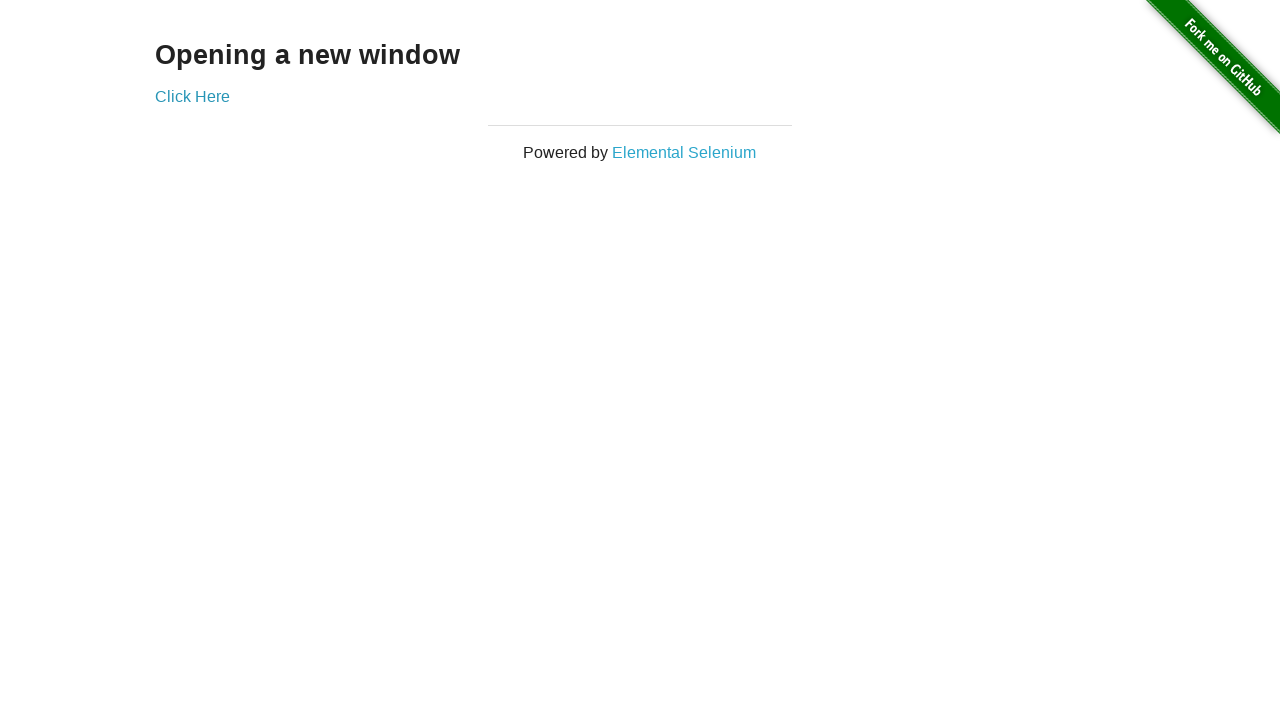

Opened new window with Techtorial Academy Programs page via JavaScript
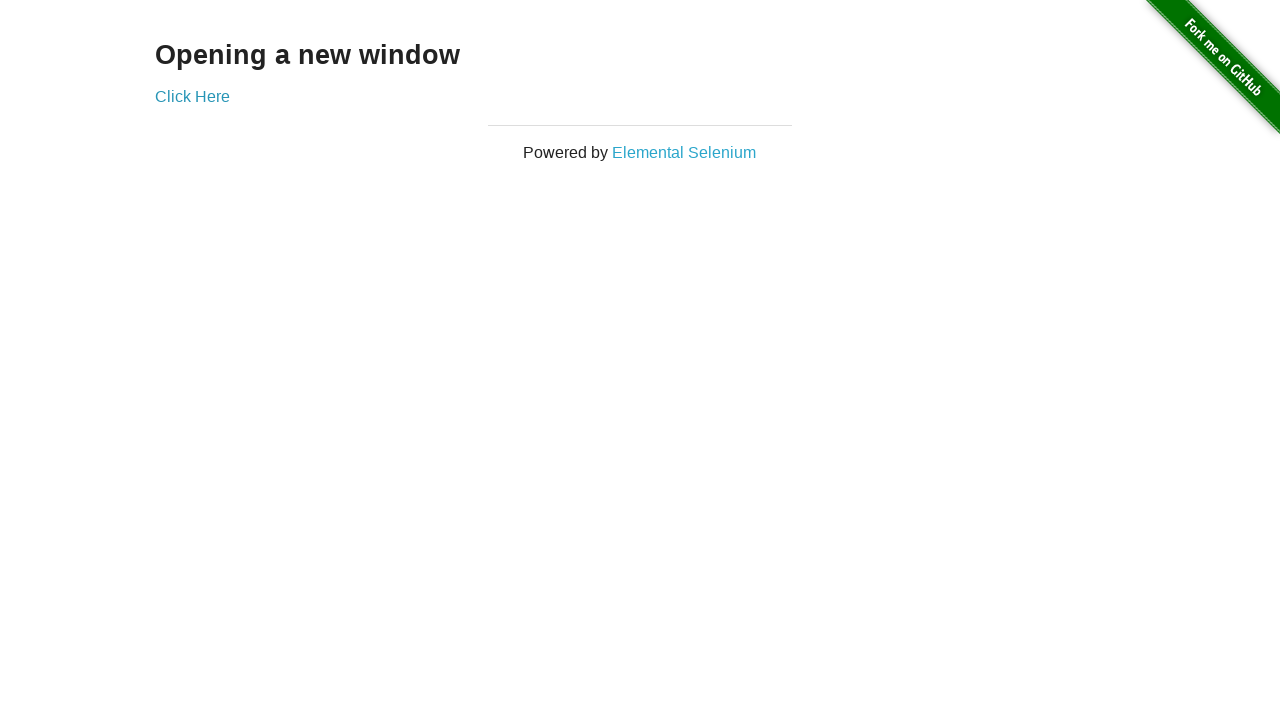

Retrieved all open pages/tabs from context
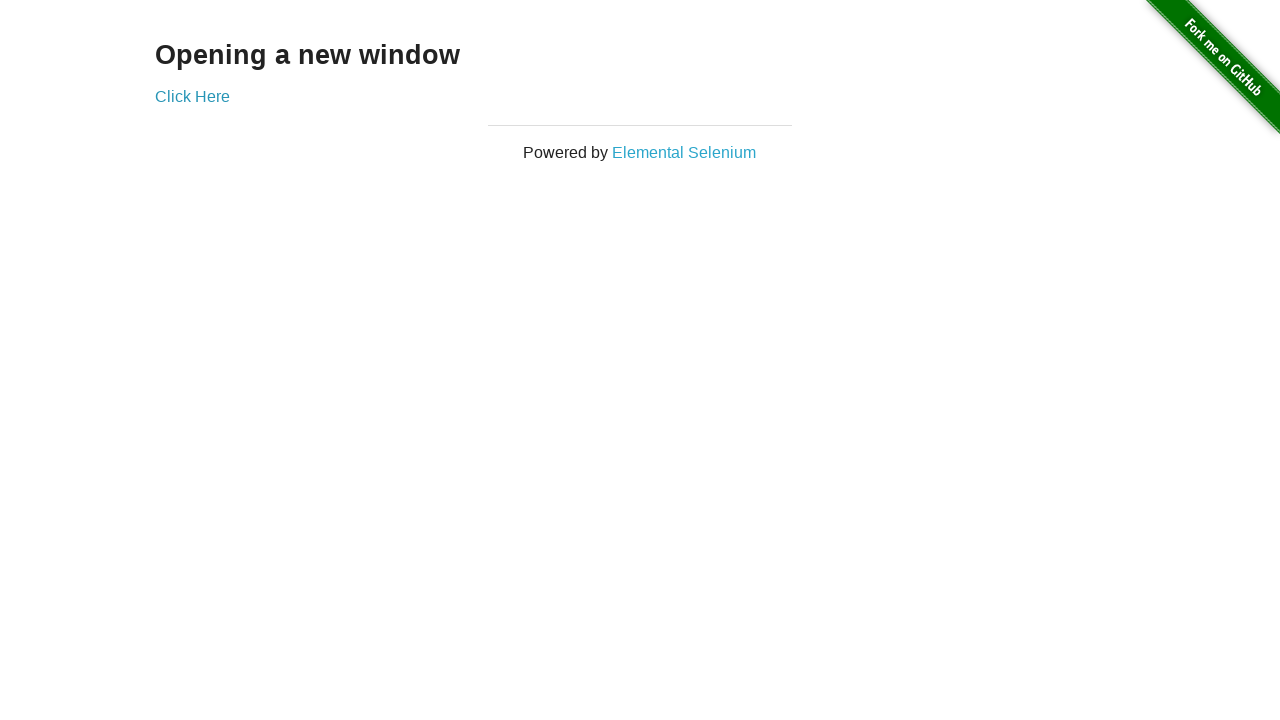

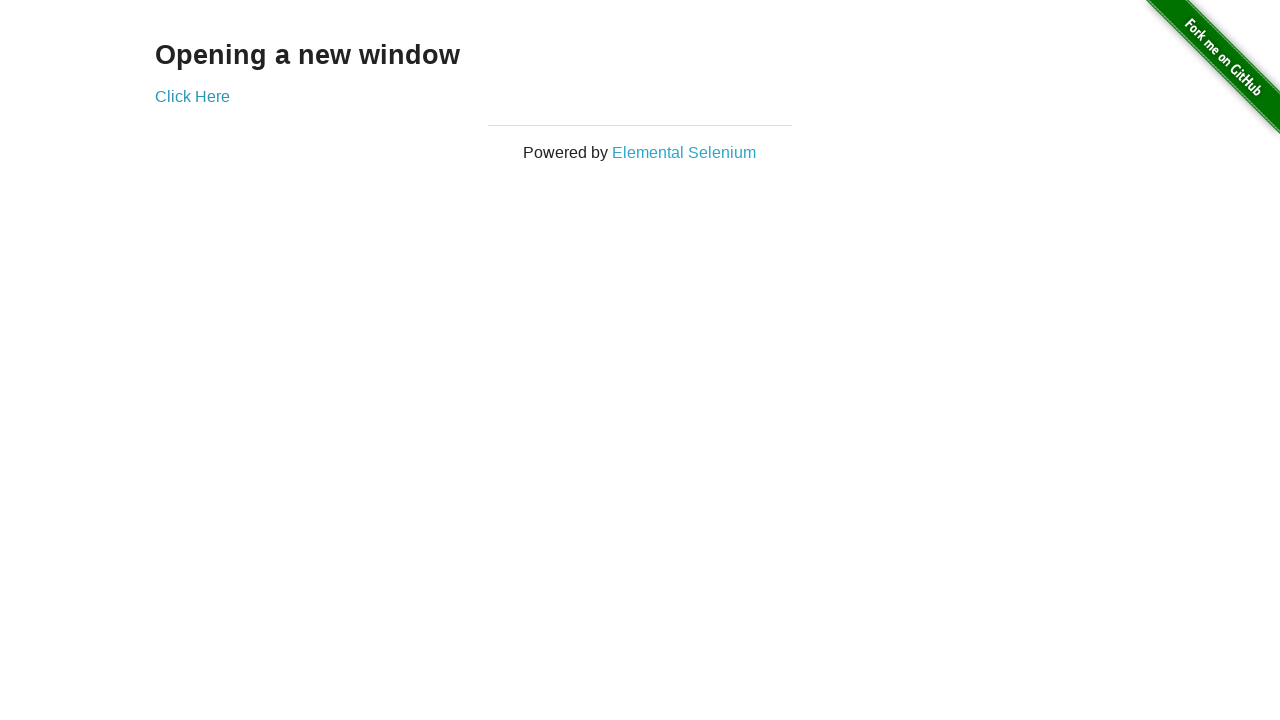